Tests Python.org search functionality by finding the search box, entering a query, and submitting the search

Starting URL: http://www.python.org

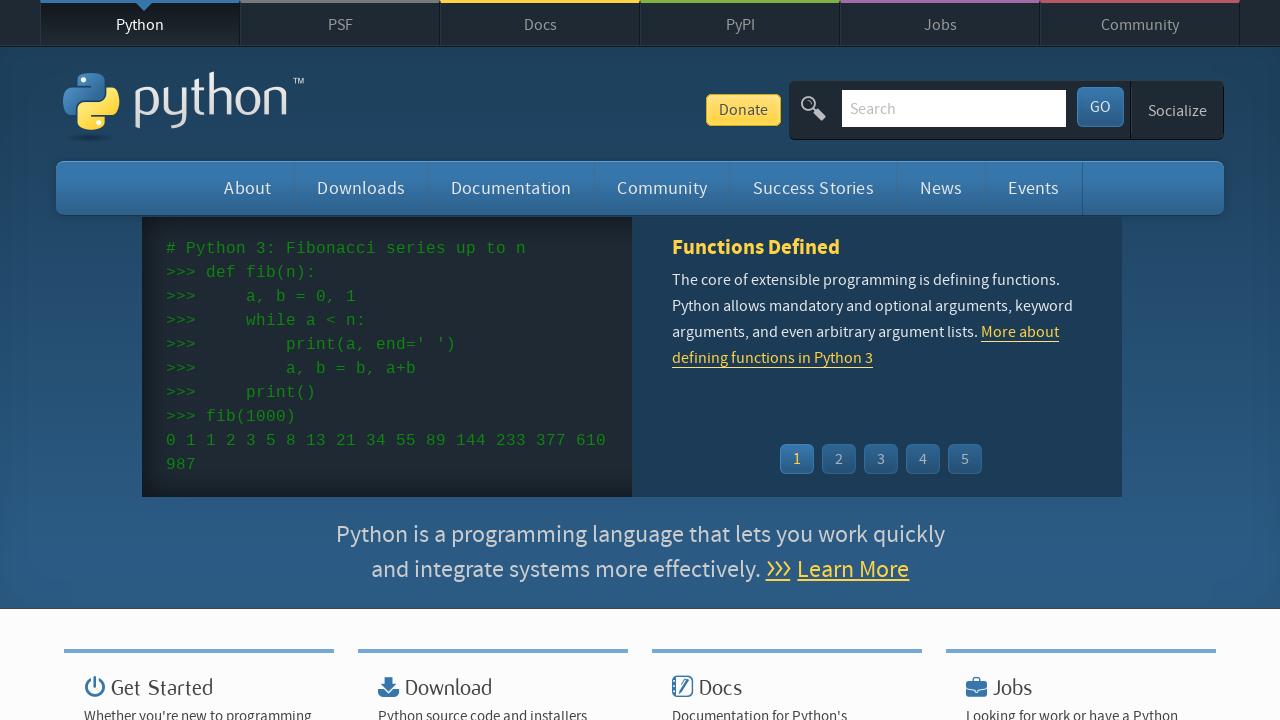

Verified 'Python' is in page title
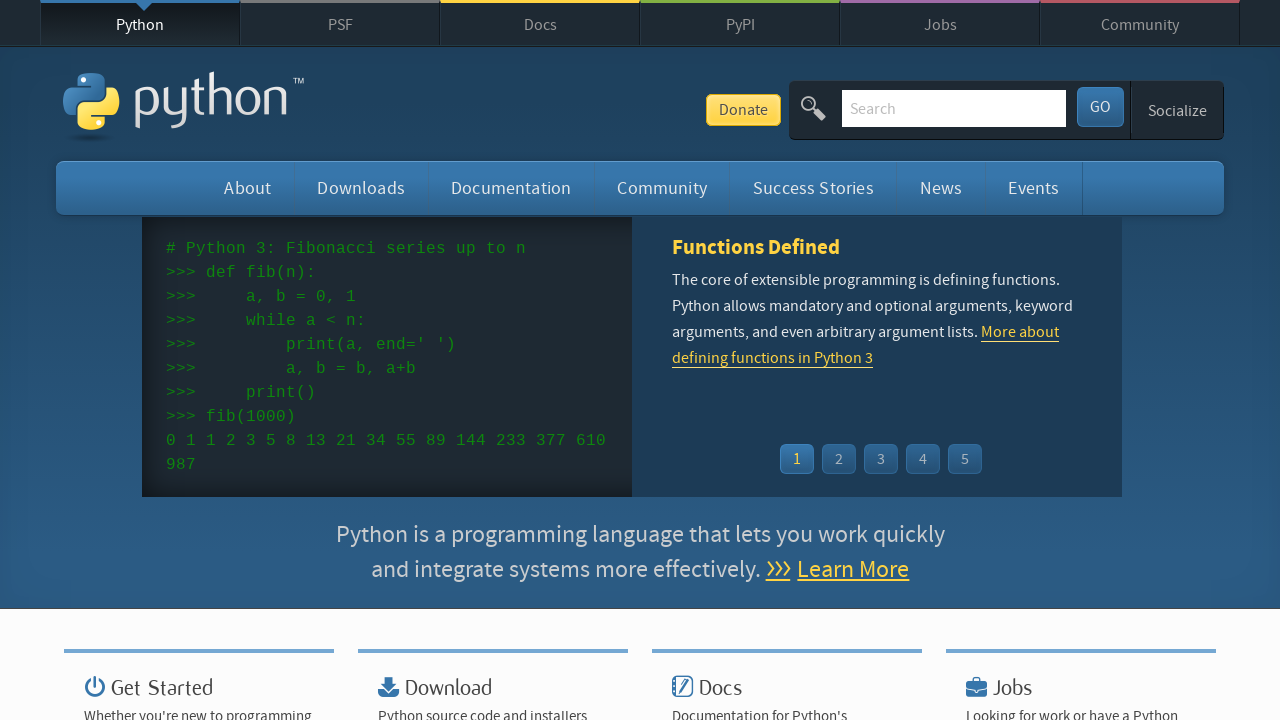

Filled search box with 'pycon' on input[name='q']
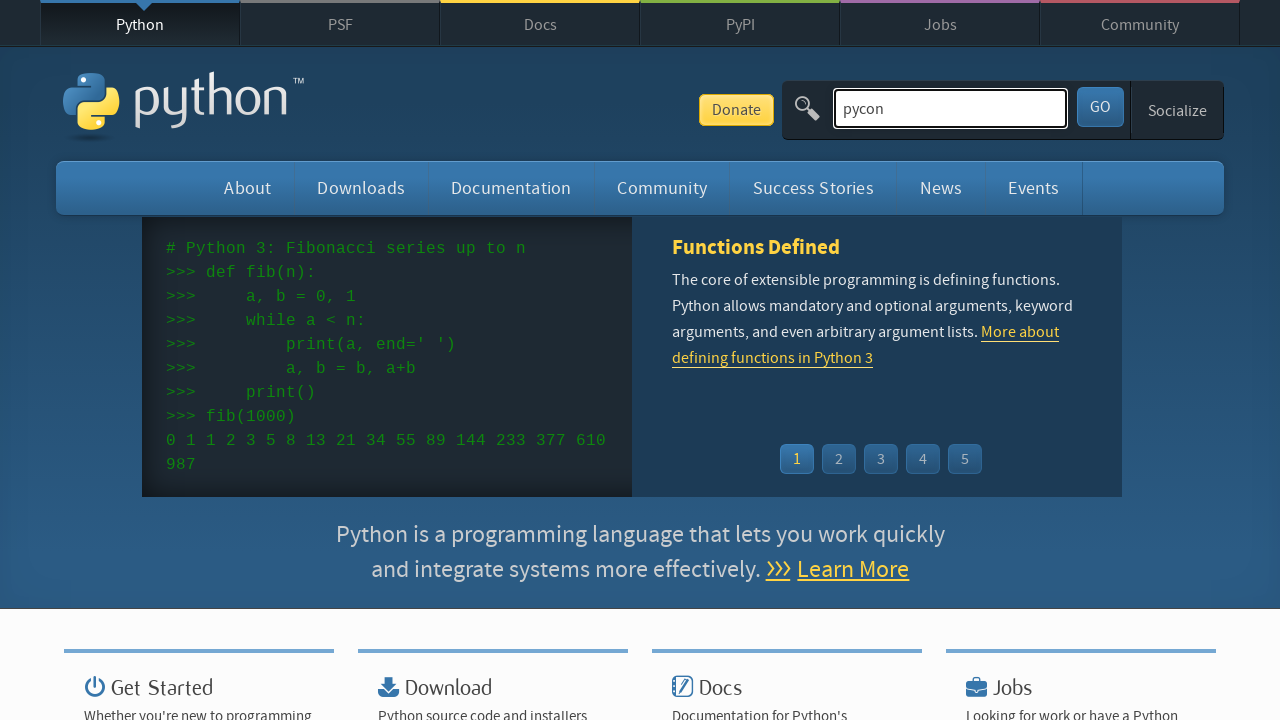

Submitted search by pressing Enter on input[name='q']
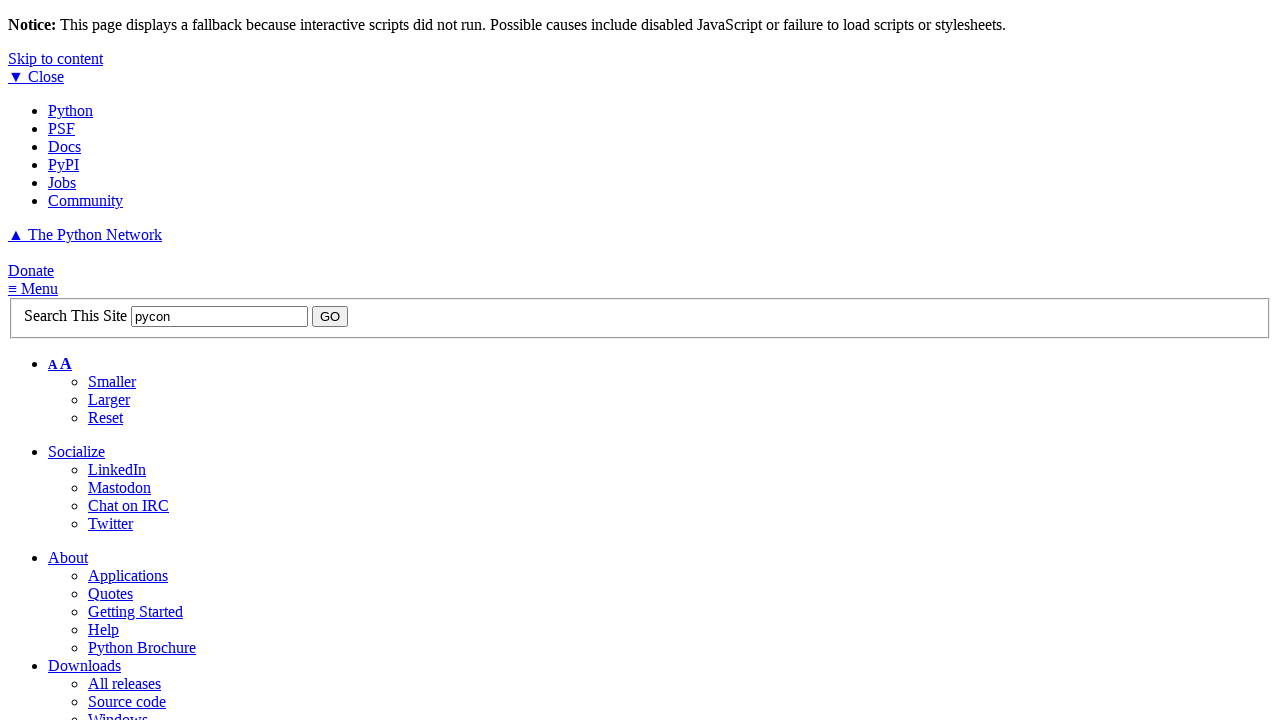

Waited for network idle - search results loaded
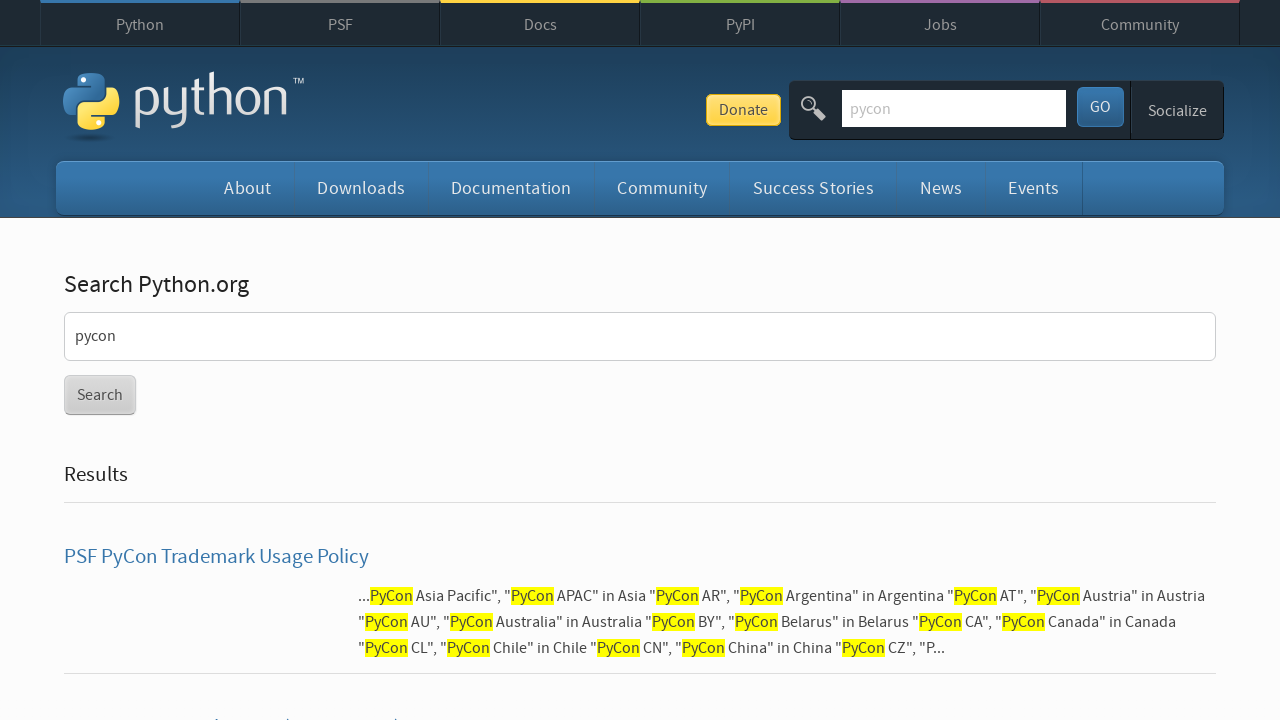

Verified search results were found (no 'No results found' message)
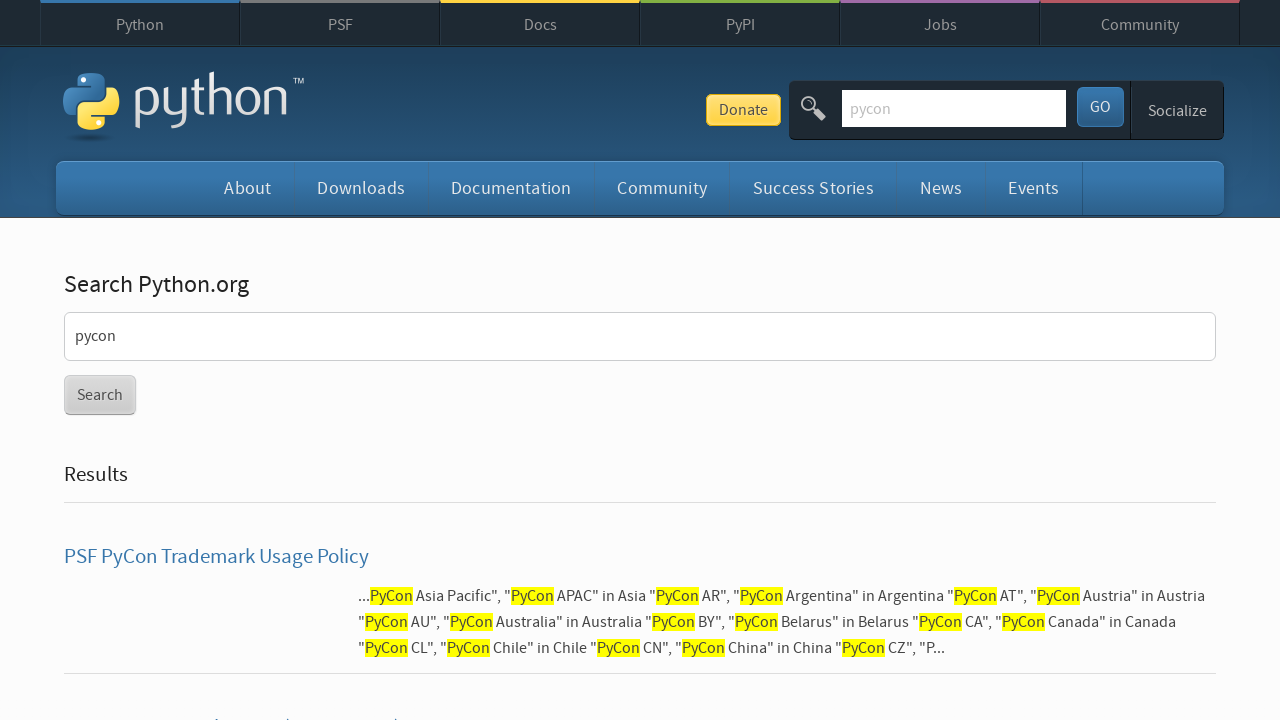

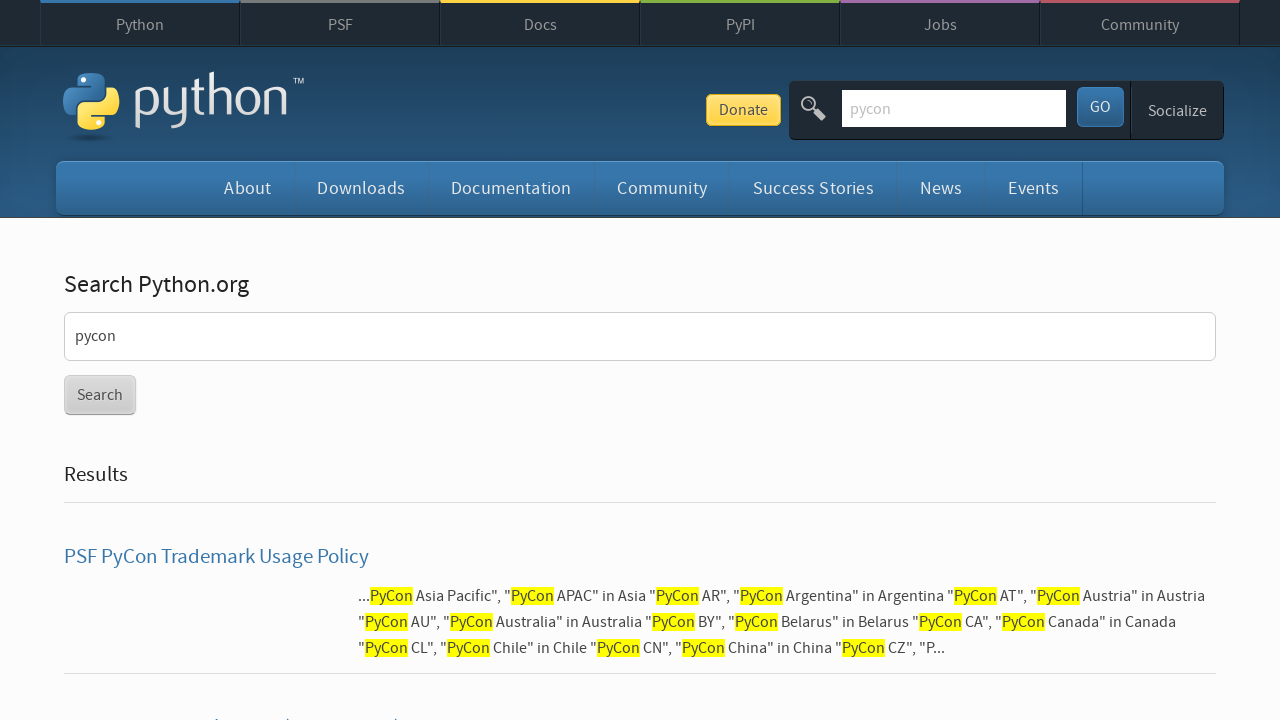